Tests API mocking functionality by intercepting an API request, modifying the response to add custom fruit entries, and verifying the mocked data appears on the page.

Starting URL: https://demo.playwright.dev/api-mocking/

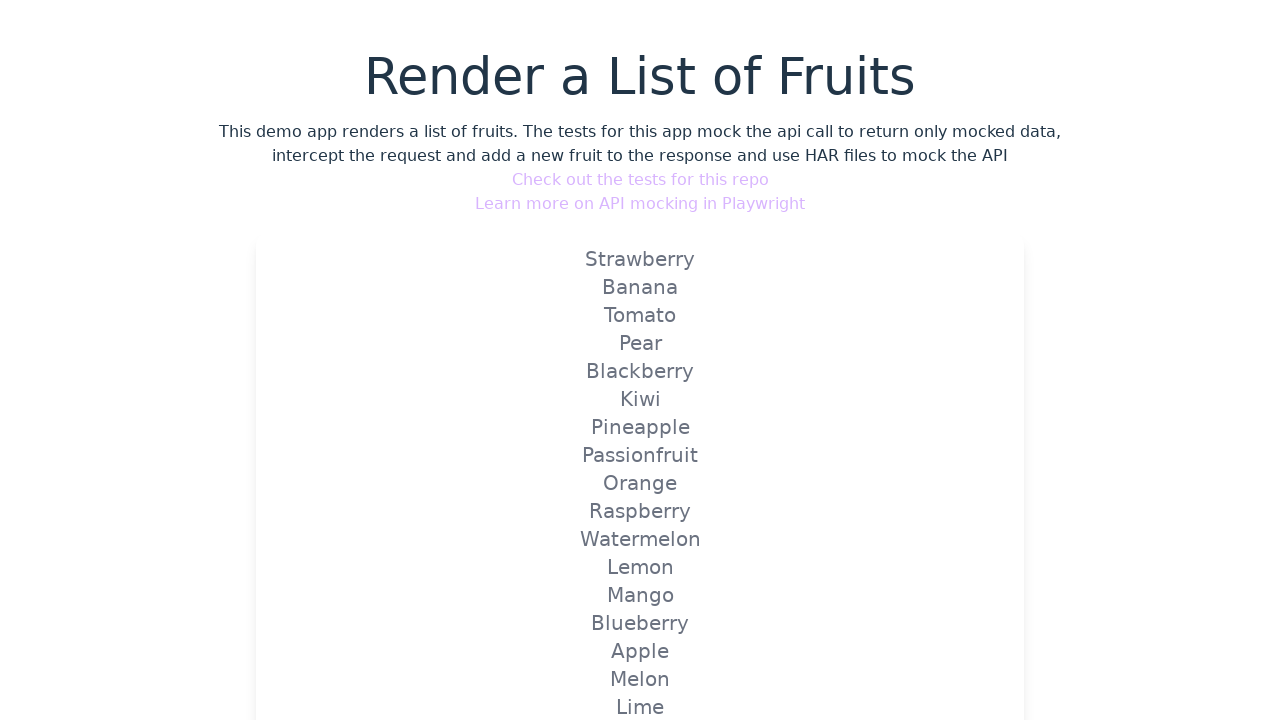

Set up API route interception to mock fruits API response
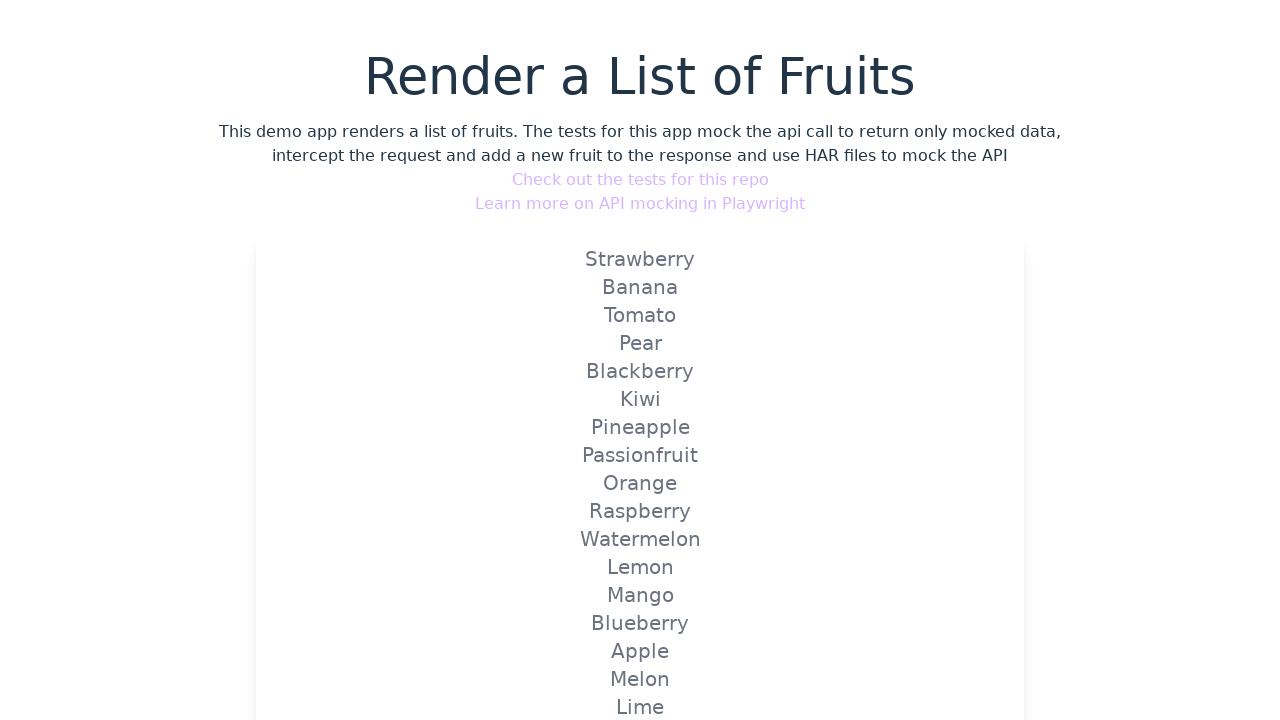

Reloaded page to trigger mocked API response
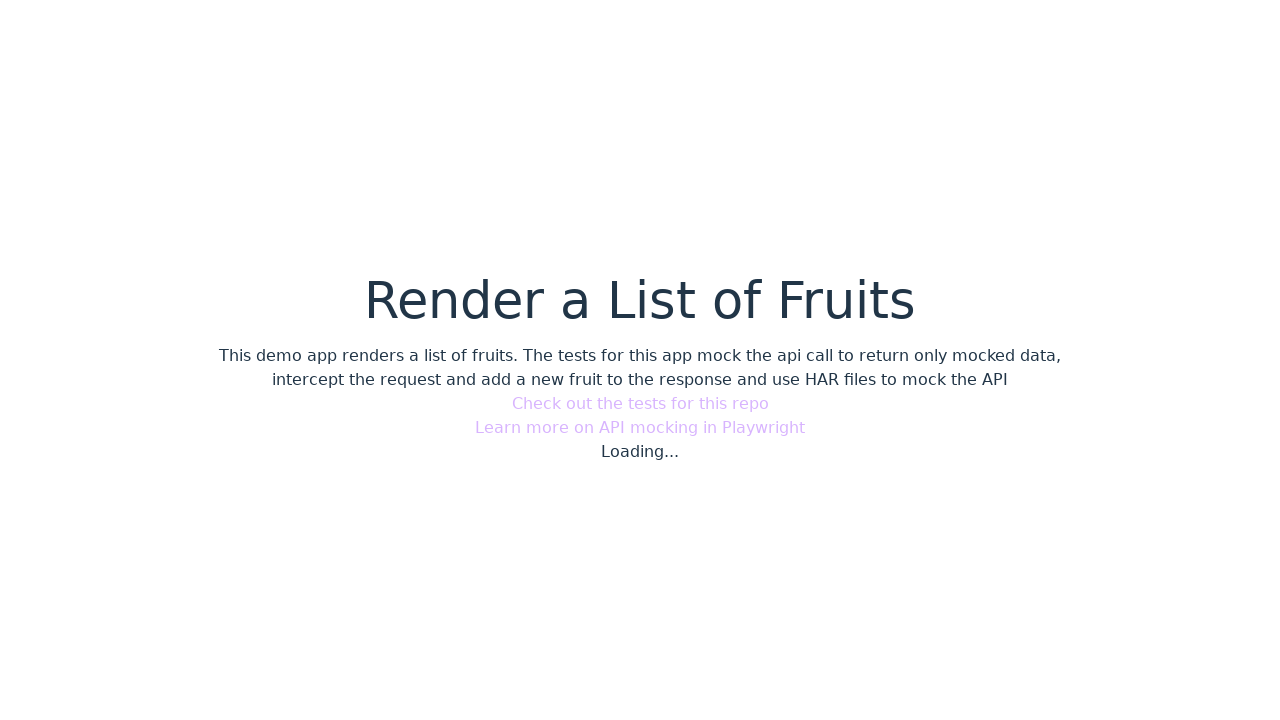

Verified mocked fruit entry 'playwright typescript by testers talk123' is visible
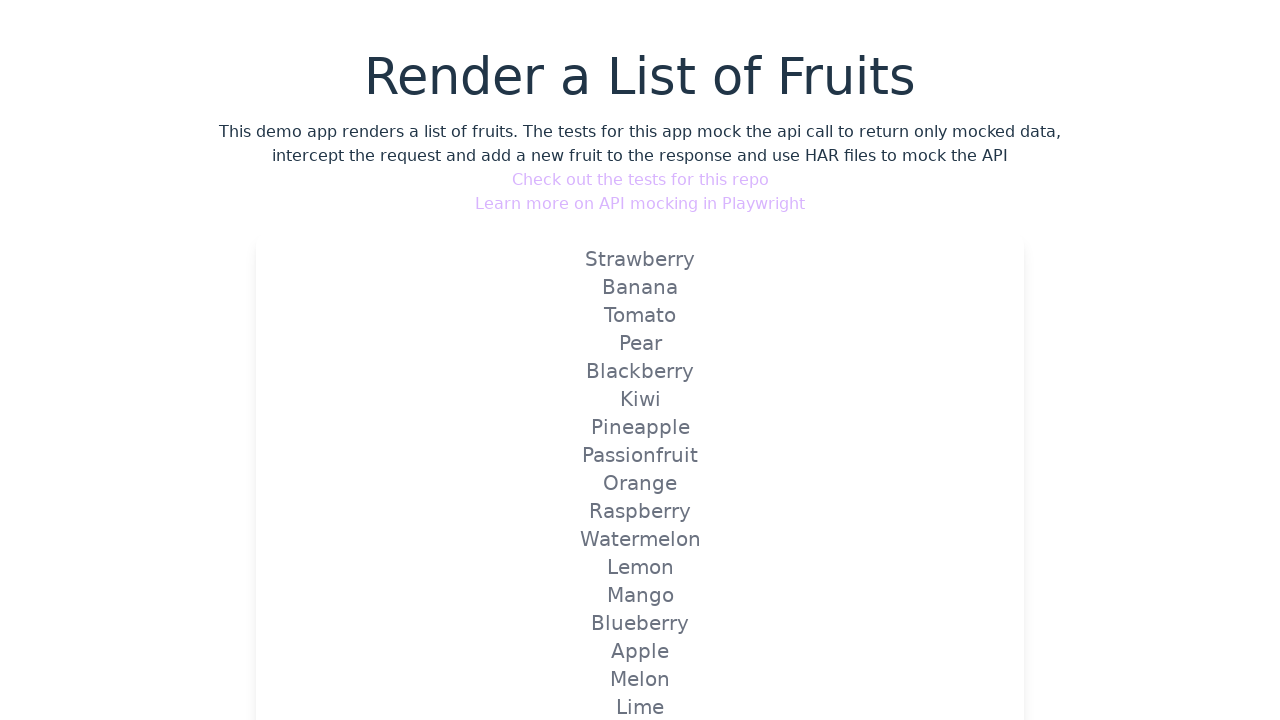

Verified mocked fruit entry 'playwright javascript by testers talk' is visible
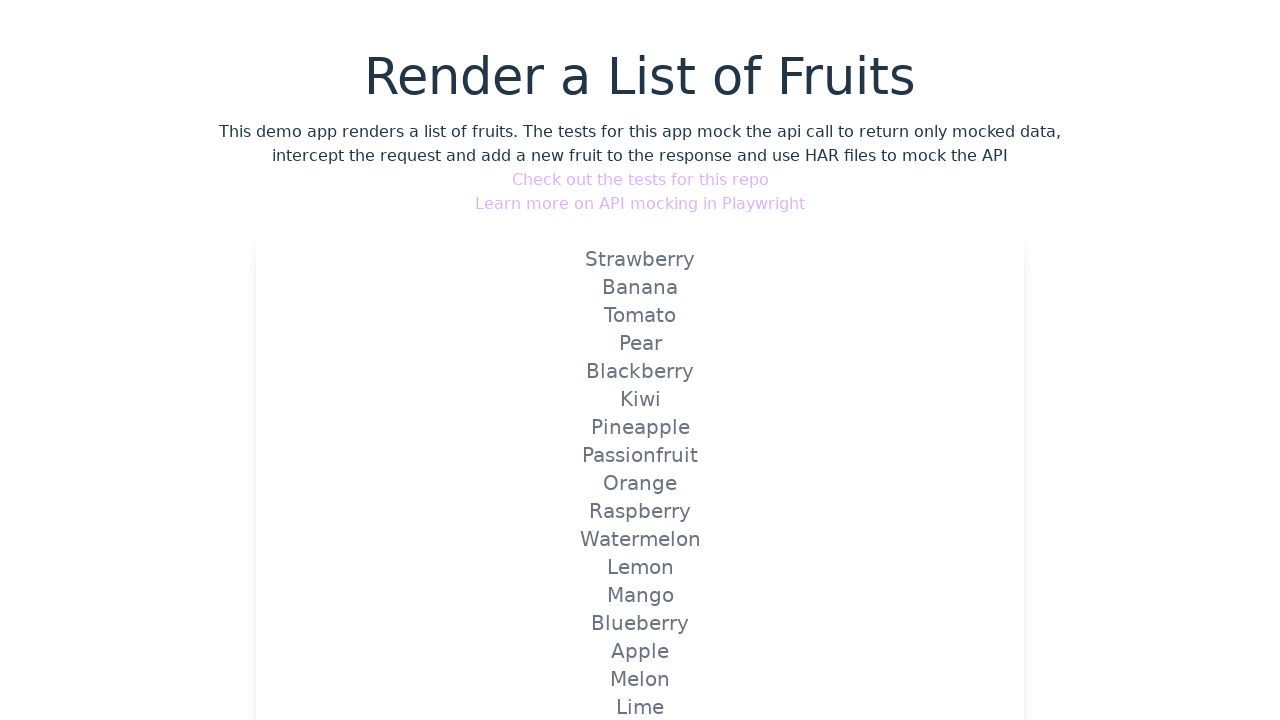

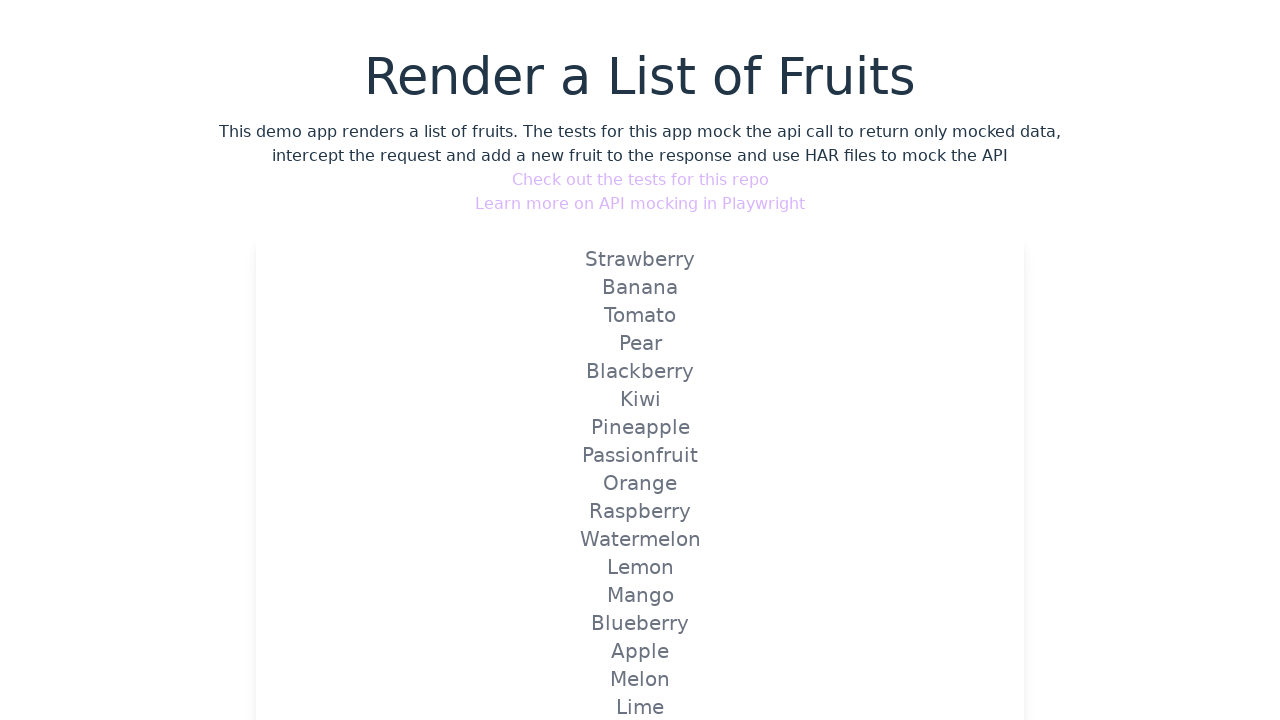